Clicks on "Submit new Language" menu item and verifies the submenu title displays "Submit New Language"

Starting URL: http://www.99-bottles-of-beer.net/

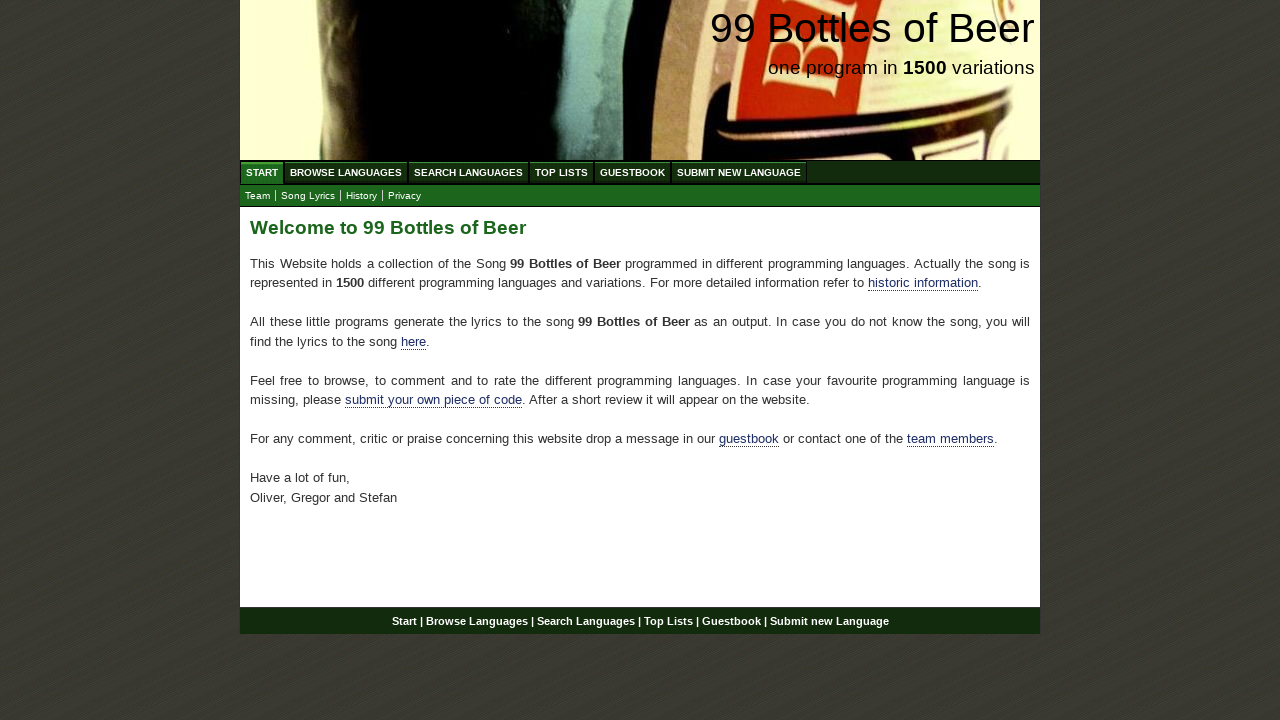

Clicked on 'Submit new Language' menu item at (739, 172) on a[href='/submitnewlanguage.html']
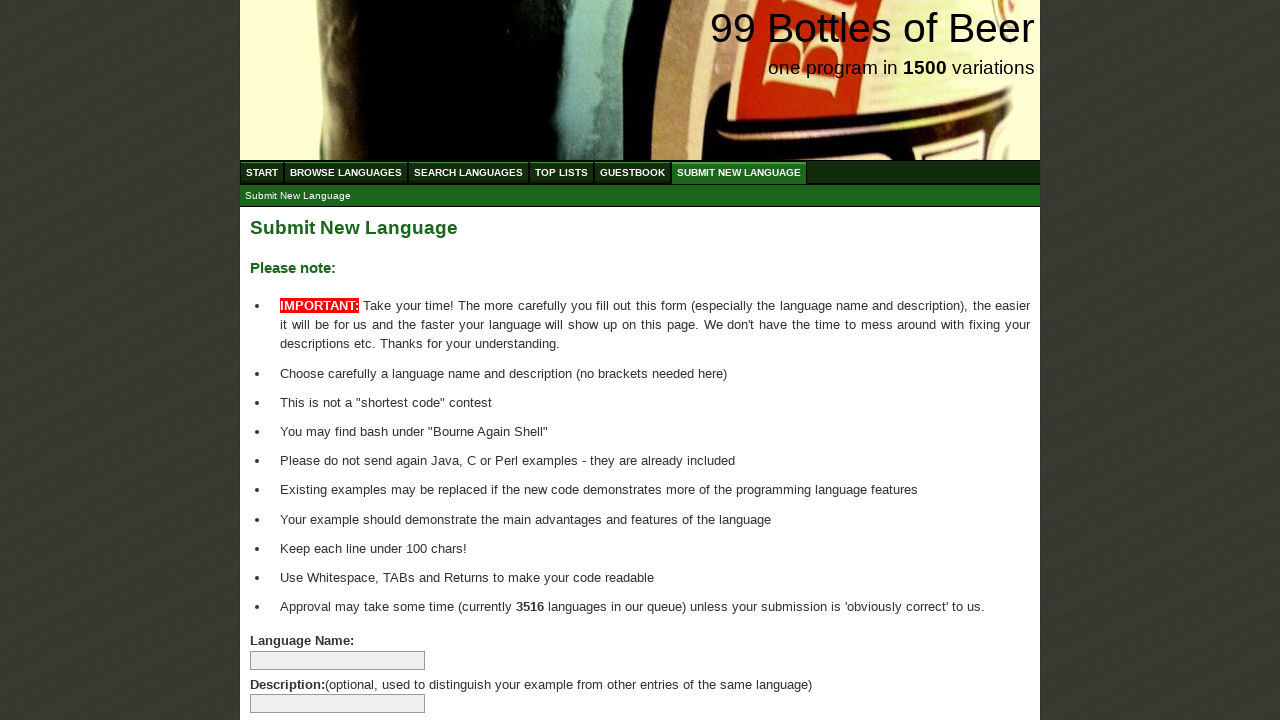

Submenu loaded and title element is visible
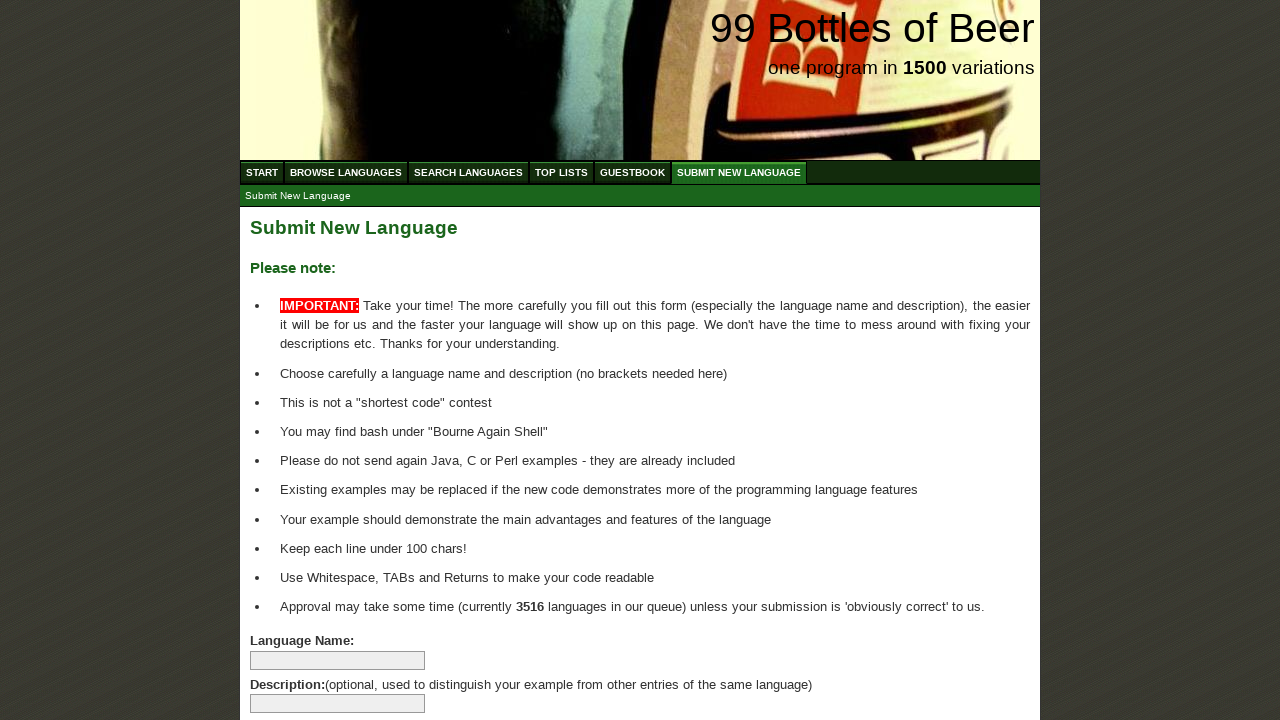

Verified submenu title displays 'Submit New Language'
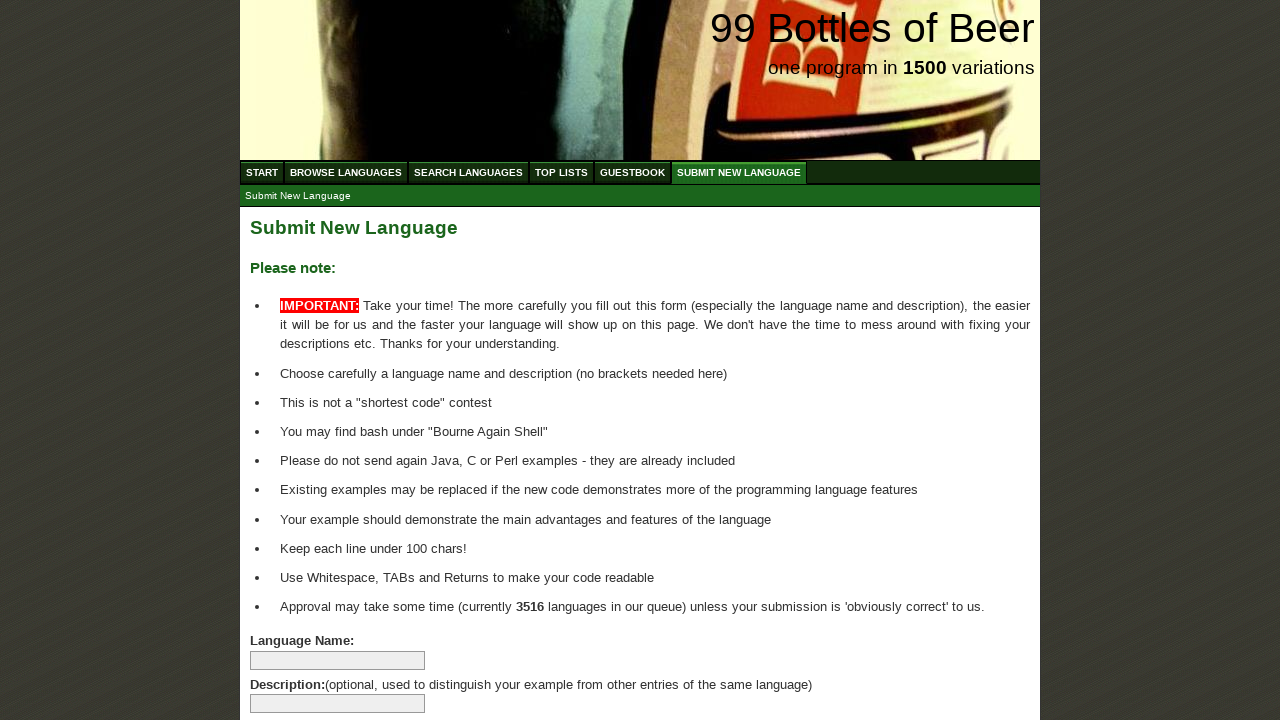

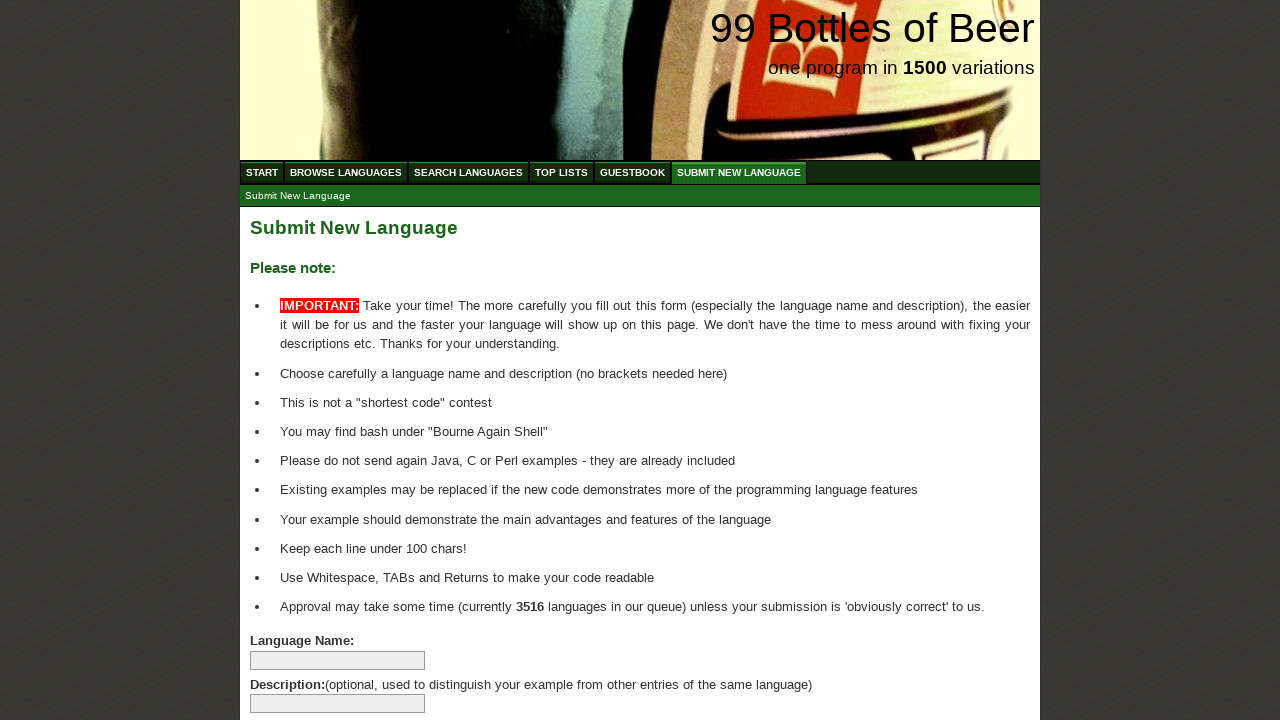